Tests basic browser navigation commands including back, forward, refresh, and navigating to a different URL, as well as window management operations like maximize and resize.

Starting URL: http://demo.automationtesting.in/Register.html

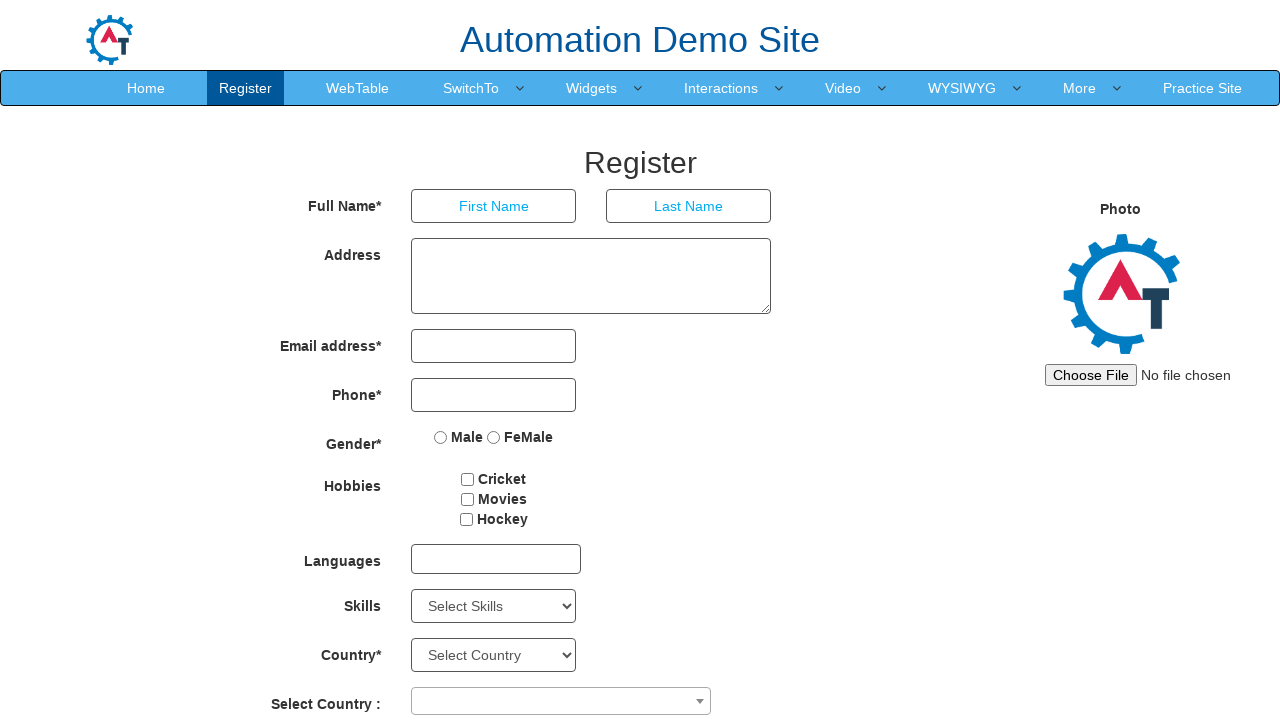

Retrieved text content from Register link element
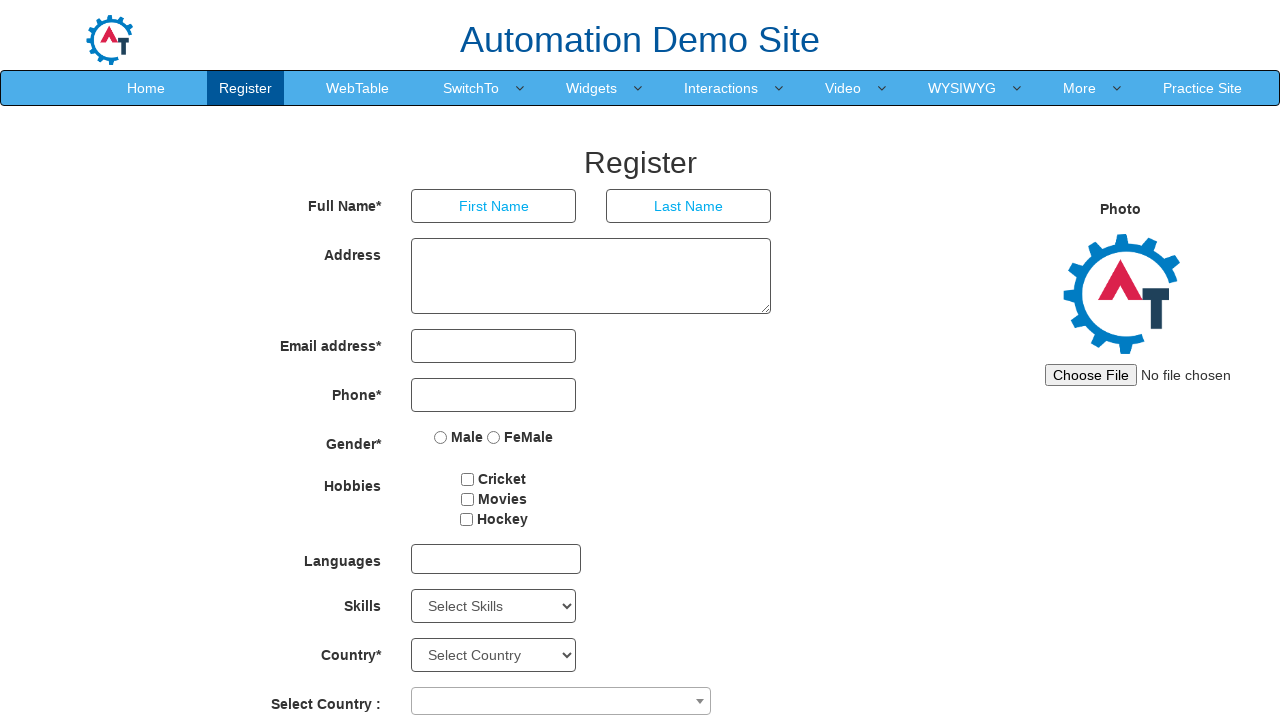

Printed Register link text
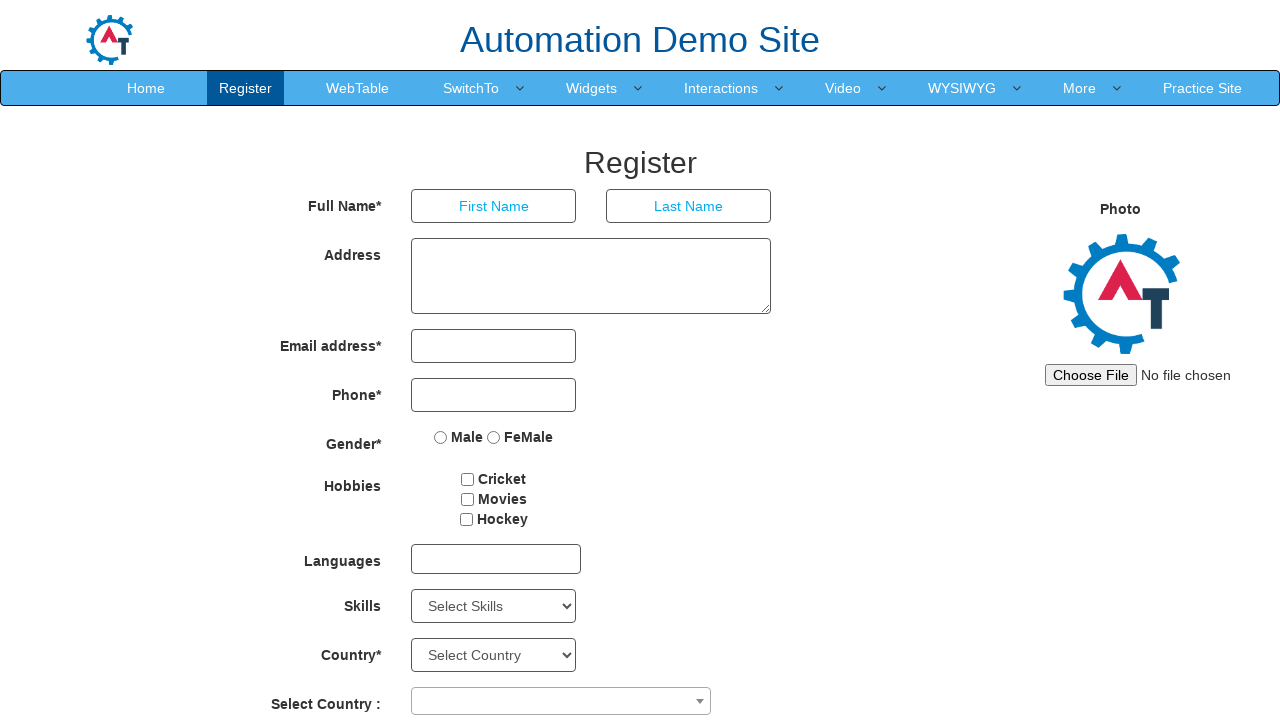

Printed page content
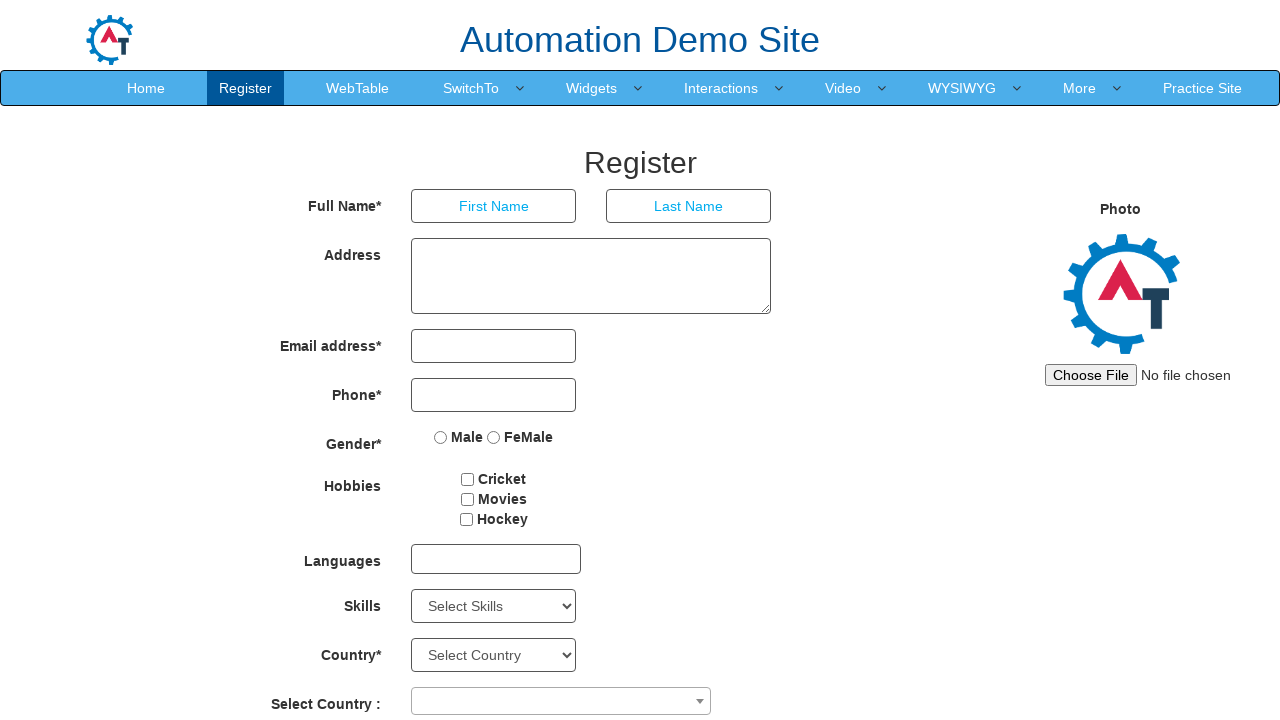

Printed current page URL
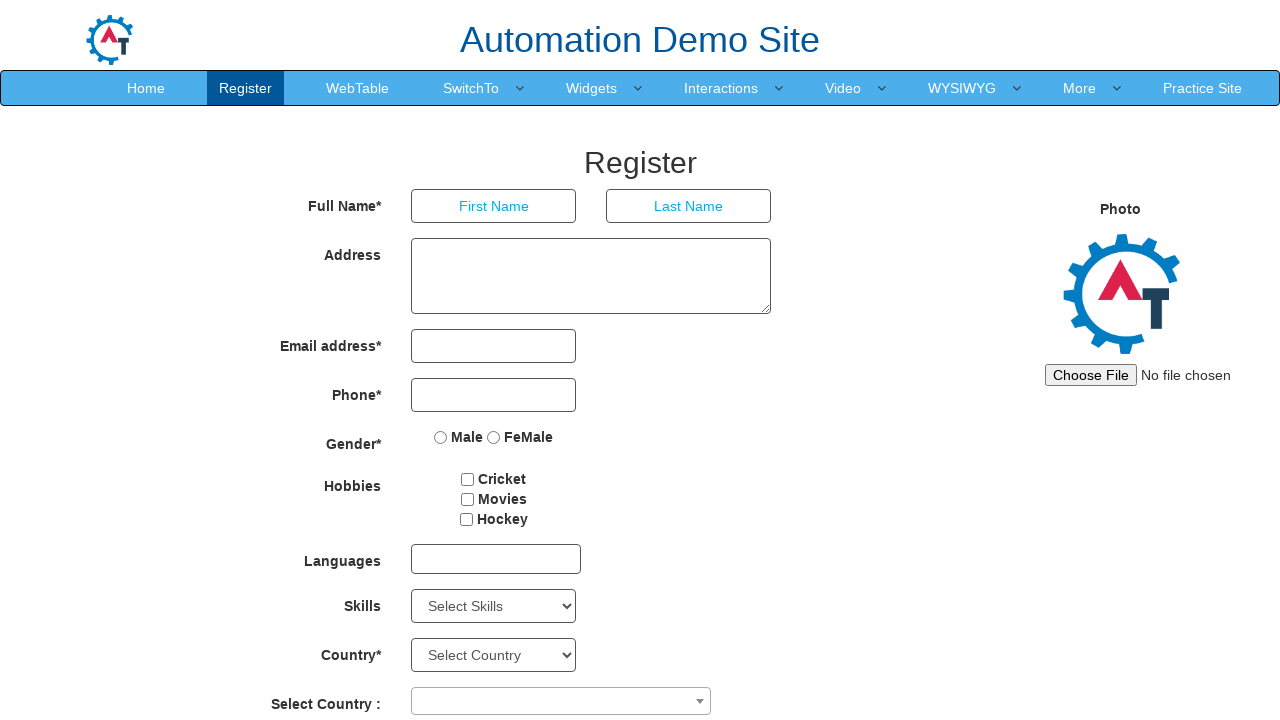

Navigated back to previous page
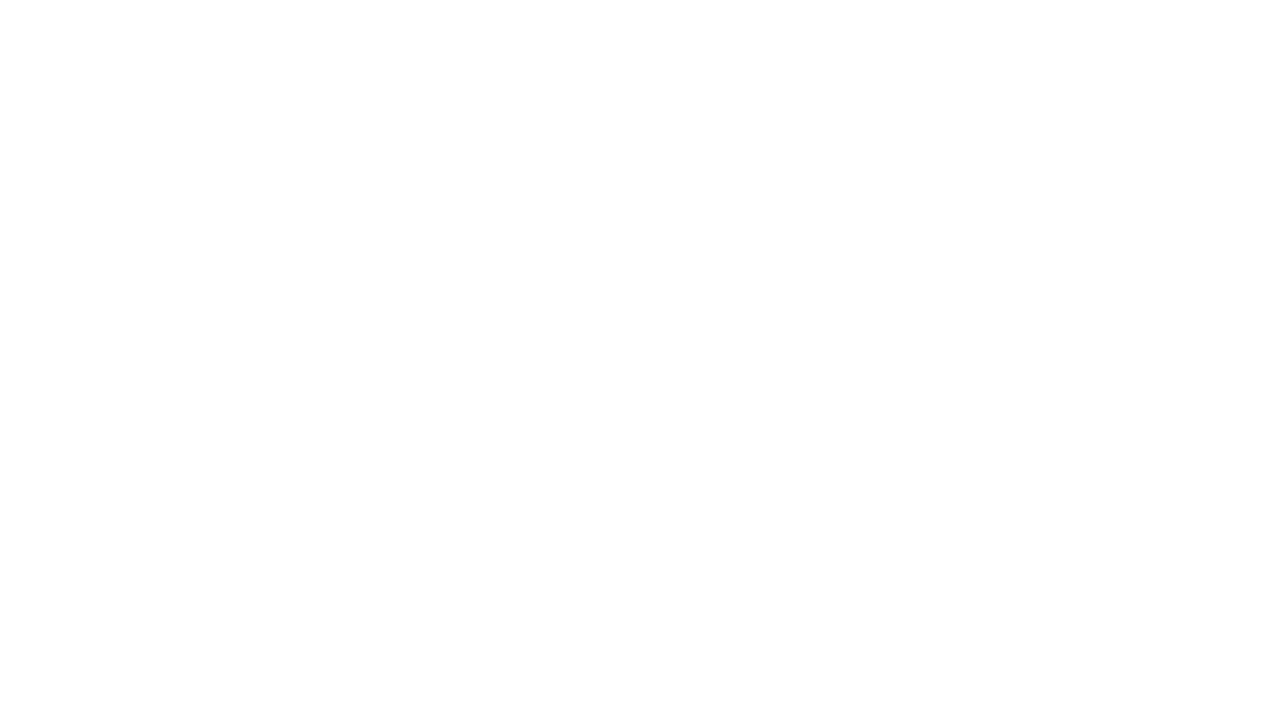

Navigated forward to next page
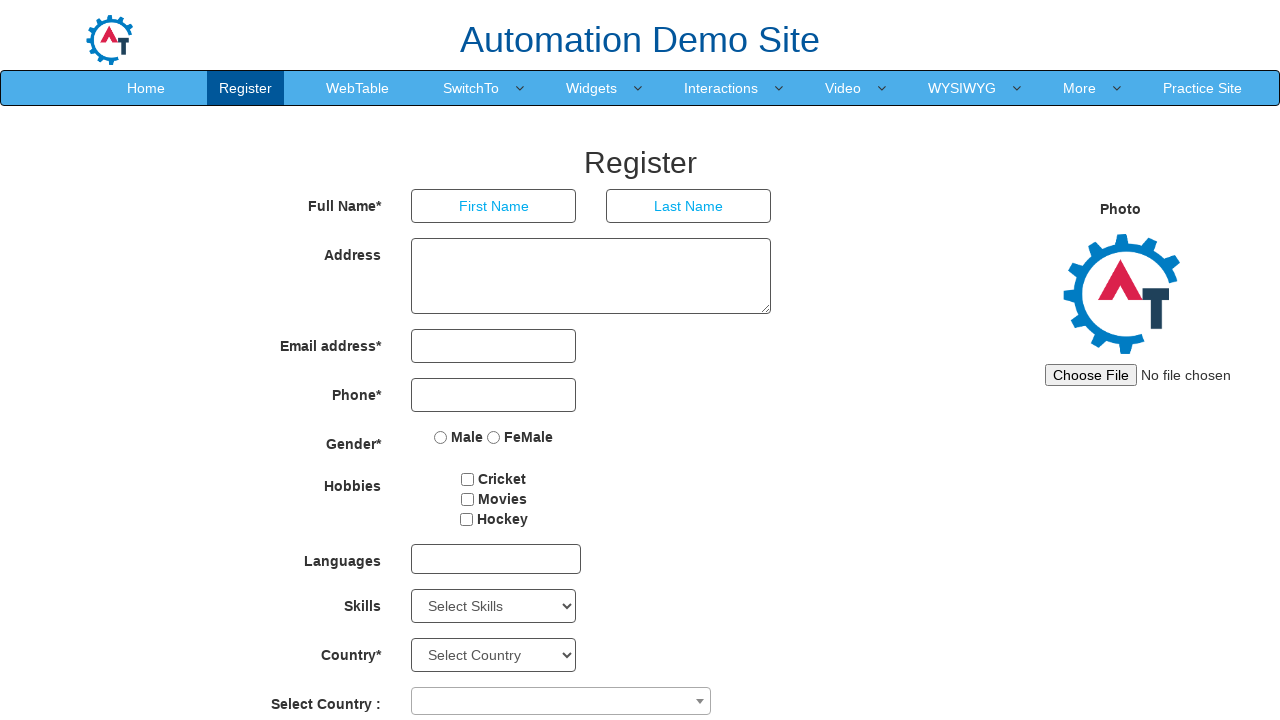

Reloaded the current page
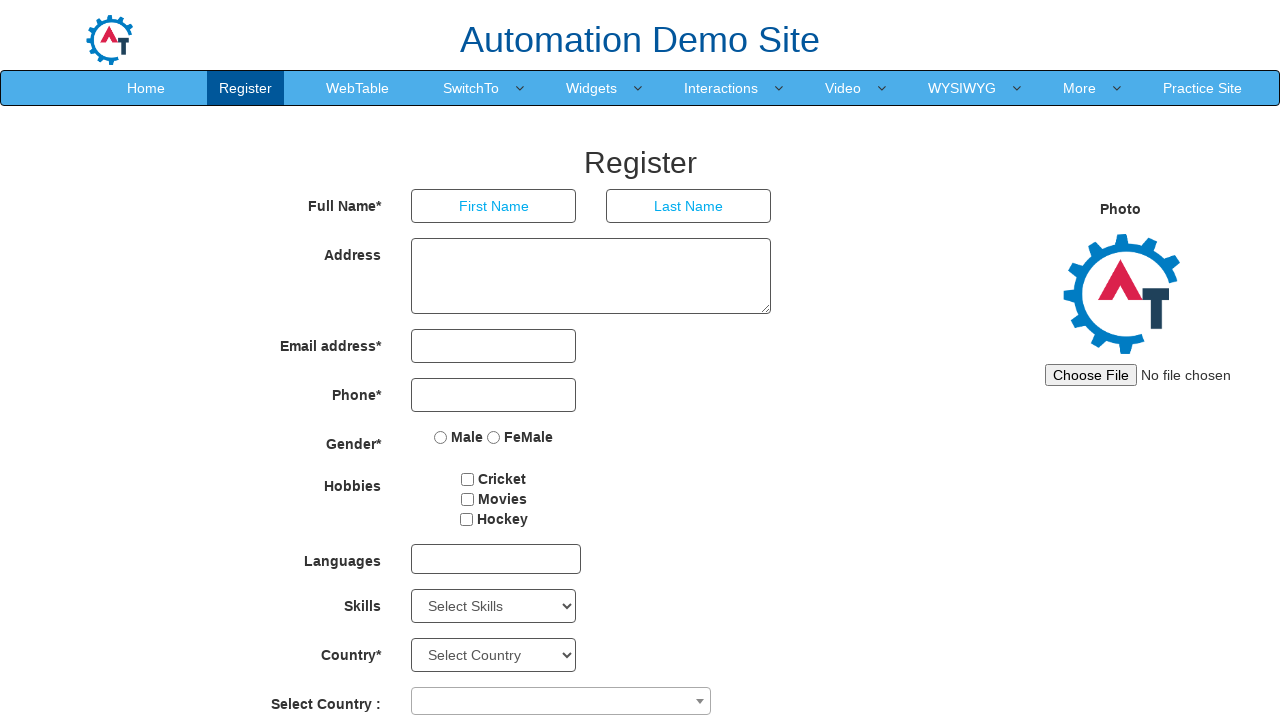

Navigated to Dropdown page at leafground.com
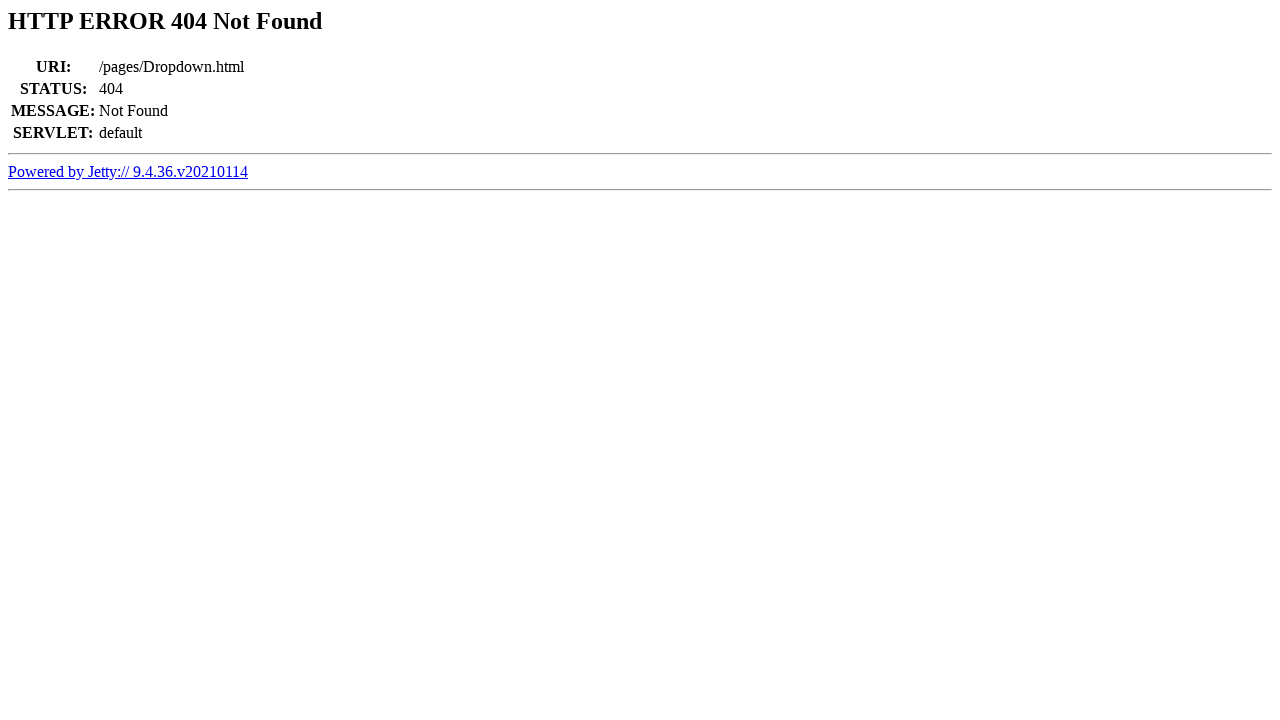

Maximized window with viewport size 1920x1080
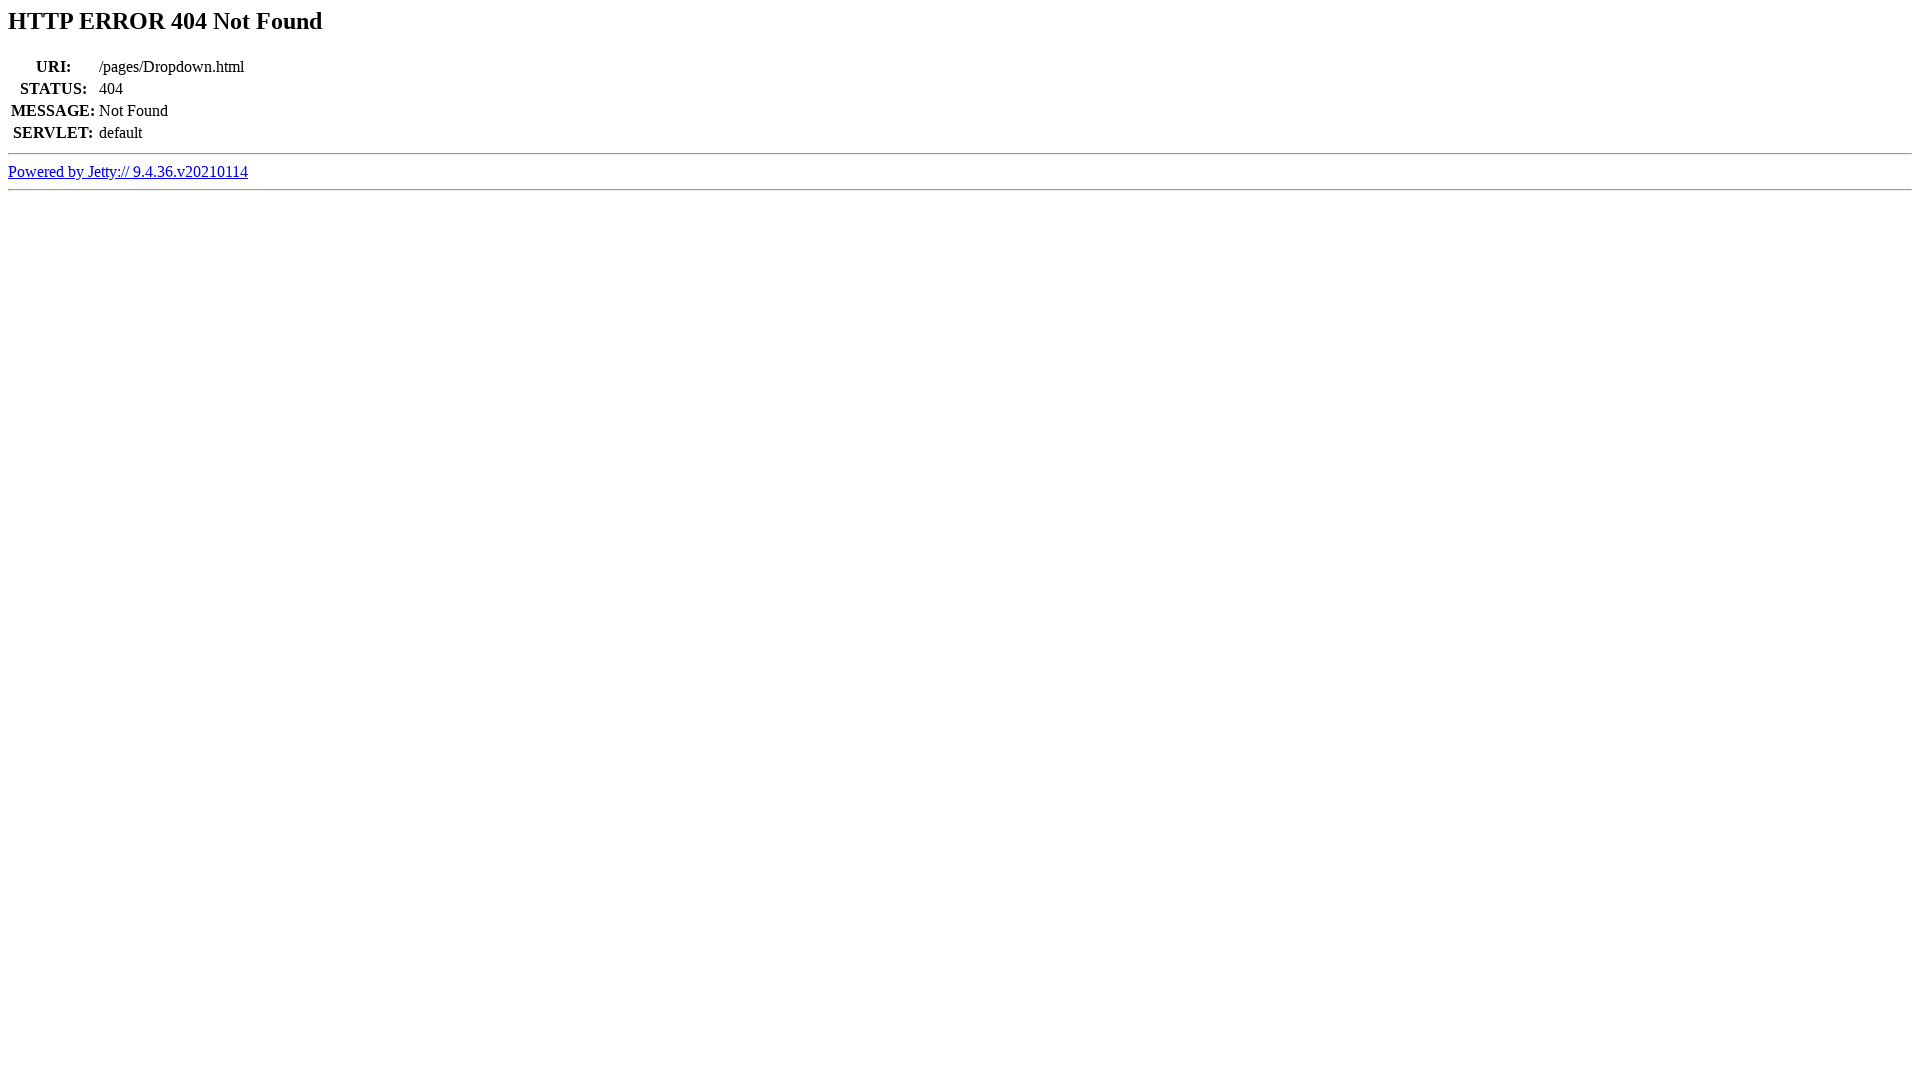

Resized window to 350x250 pixels
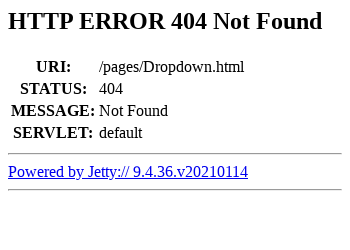

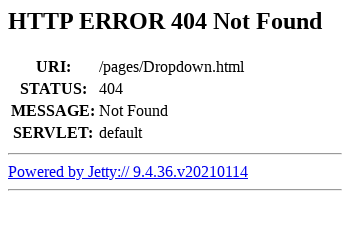